Tests the Join page by navigating to it, filling out the membership form with business details, and verifying form elements are enabled

Starting URL: https://ggosdinski.github.io/cse270/index.html

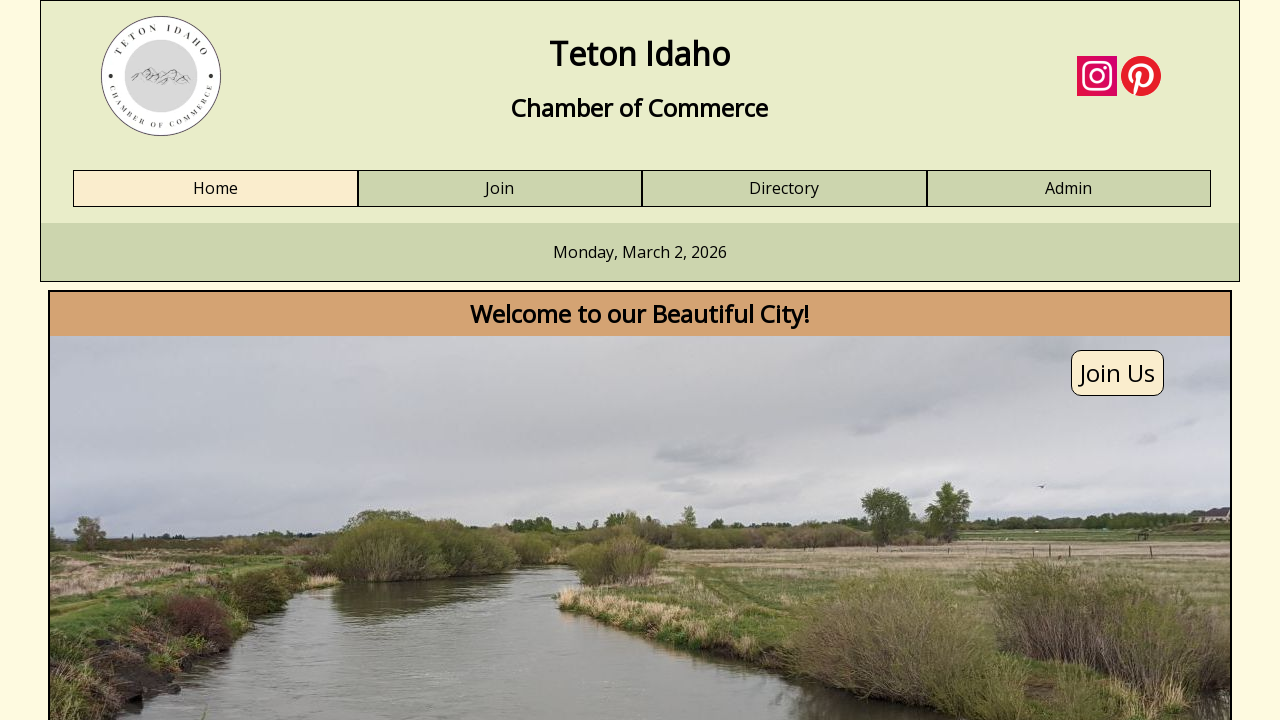

Clicked Join link to navigate to membership form at (500, 189) on text=Join
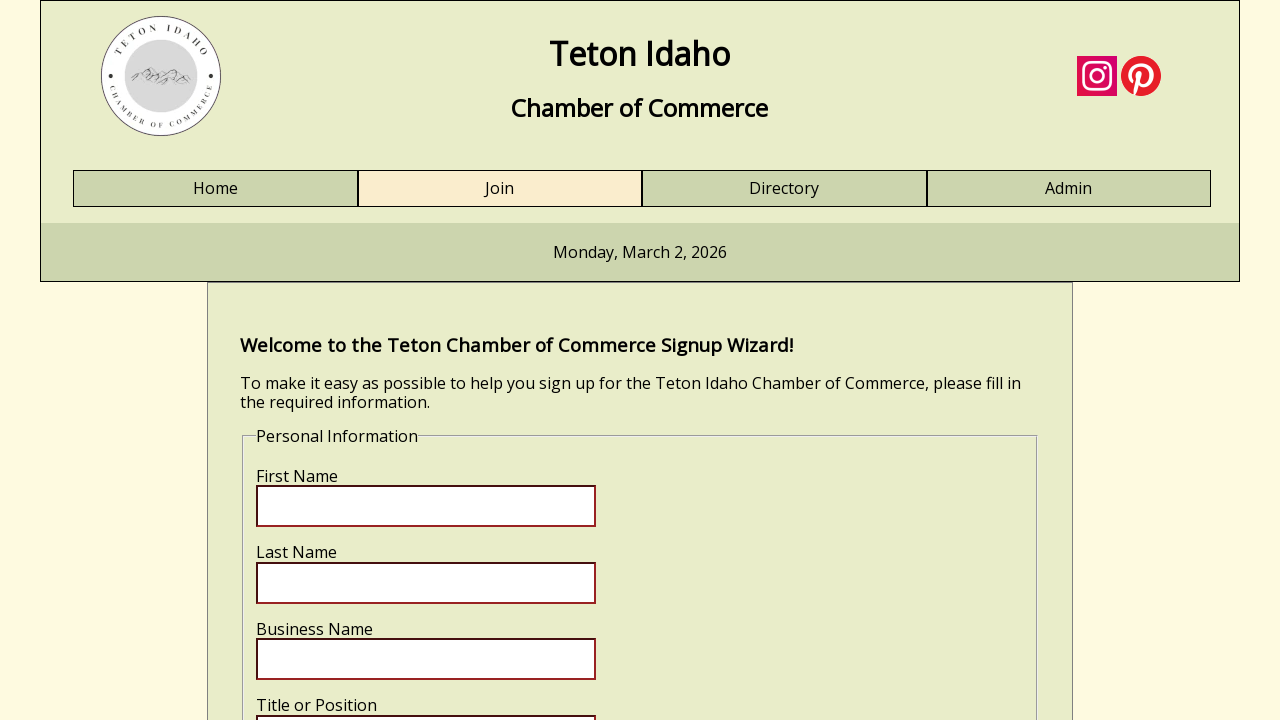

Clicked first name input field at (426, 506) on input[name='fname']
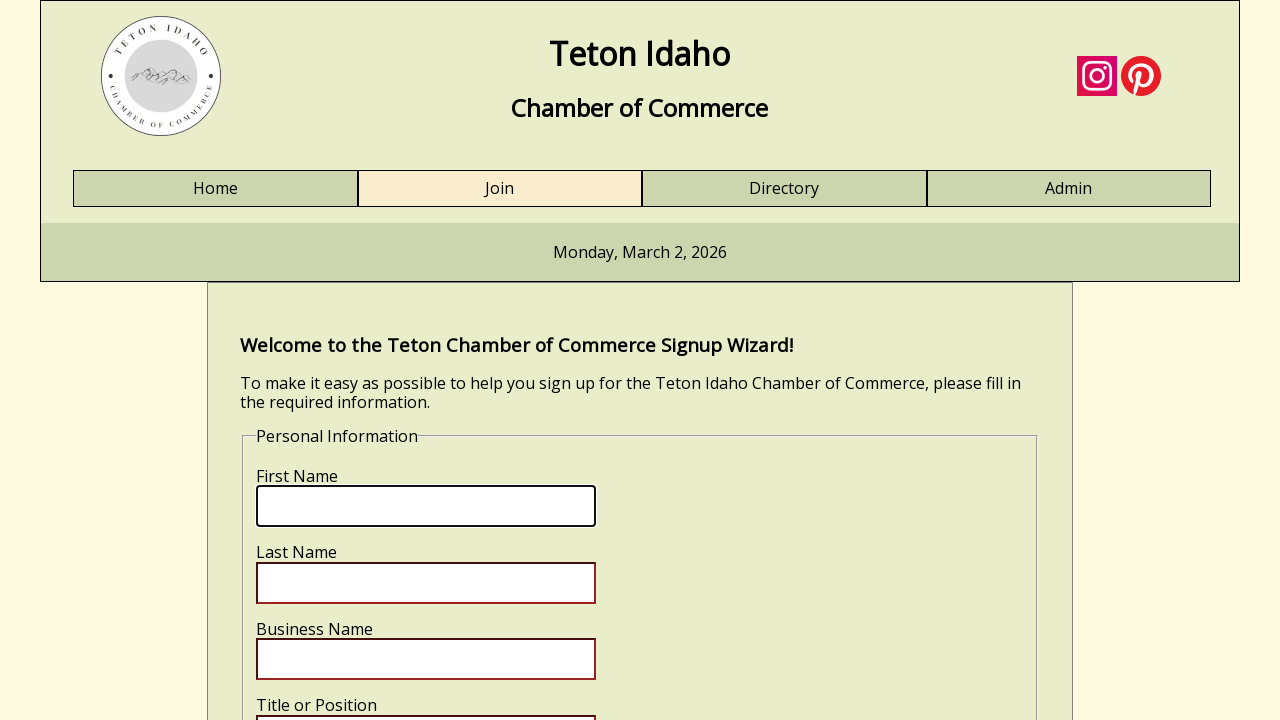

Filled first name field with 'Gianfranco' on input[name='fname']
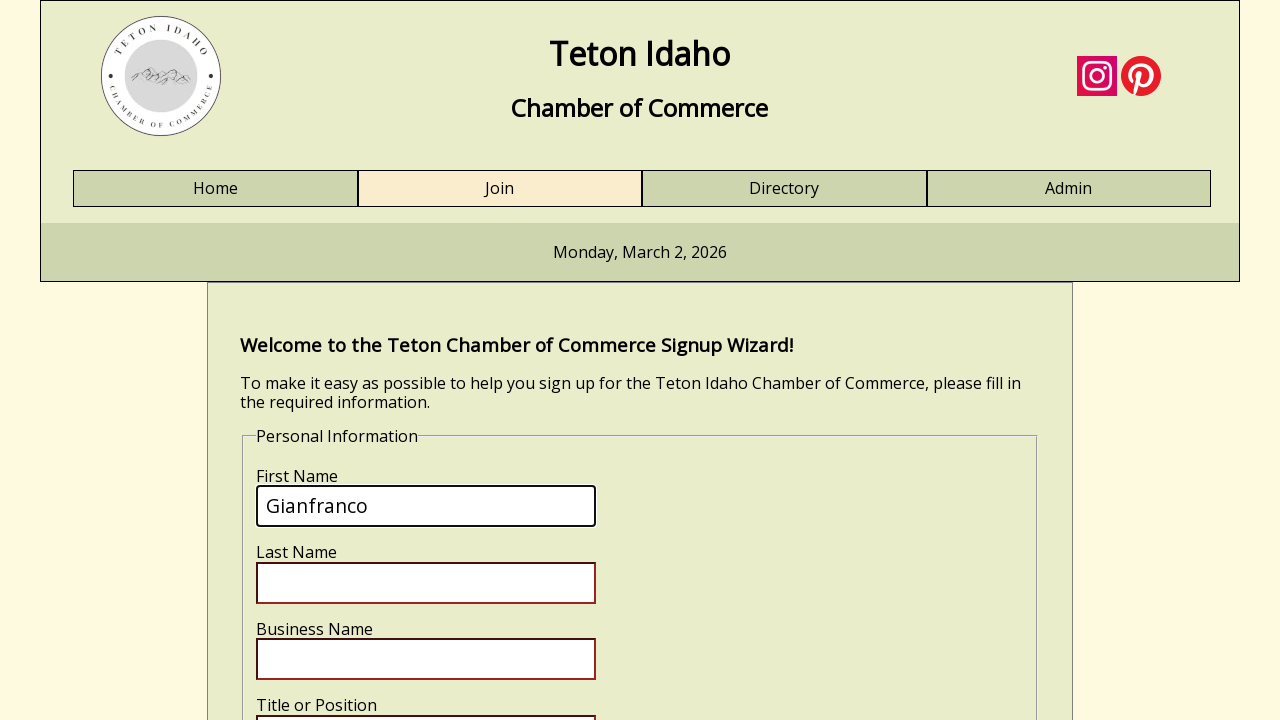

Filled last name field with 'Gosdinski' on input[name='lname']
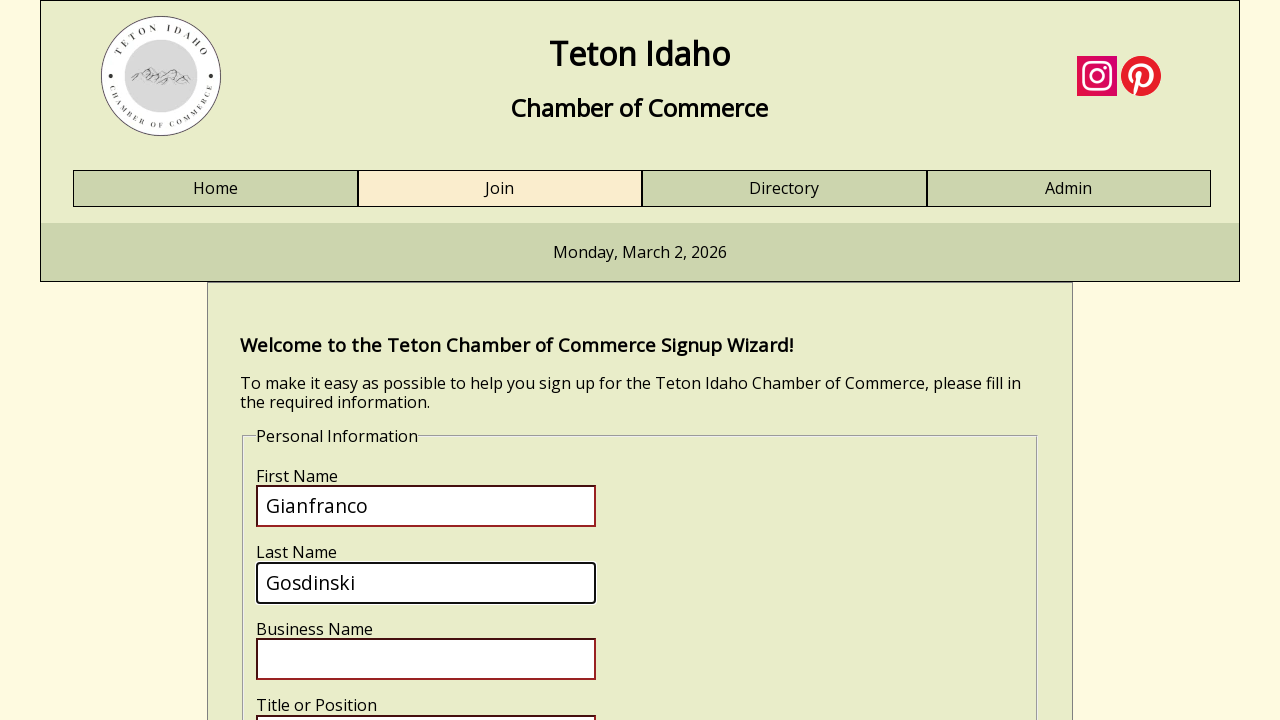

Filled business name field with 'ASPERSUD' on input[name='bizname']
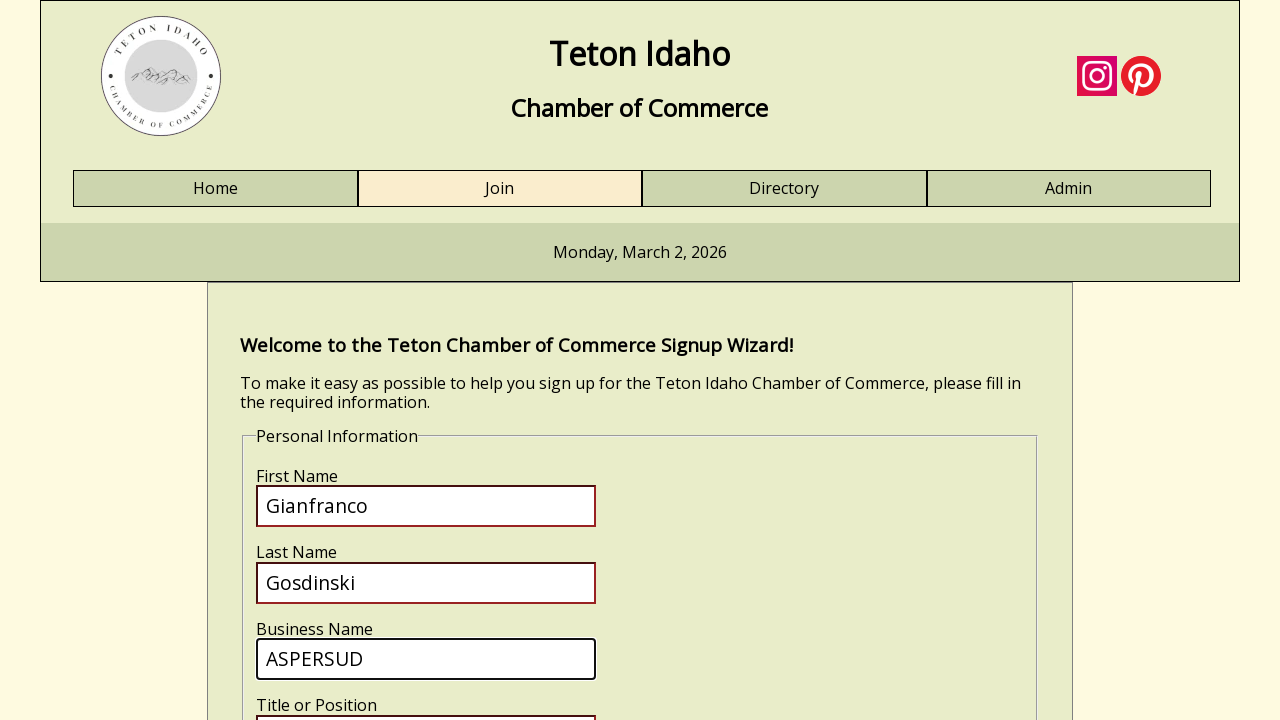

Clicked business title input field at (426, 699) on input[name='biztitle']
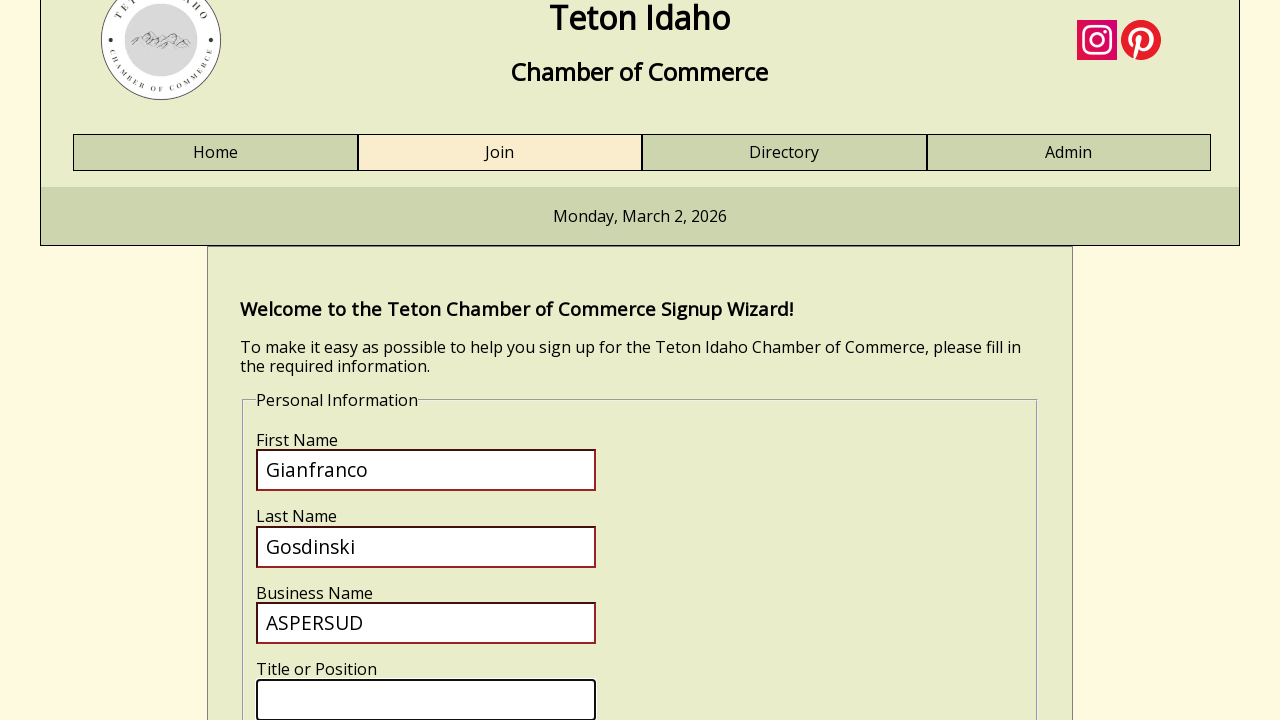

Filled business title field with 'sd' on input[name='biztitle']
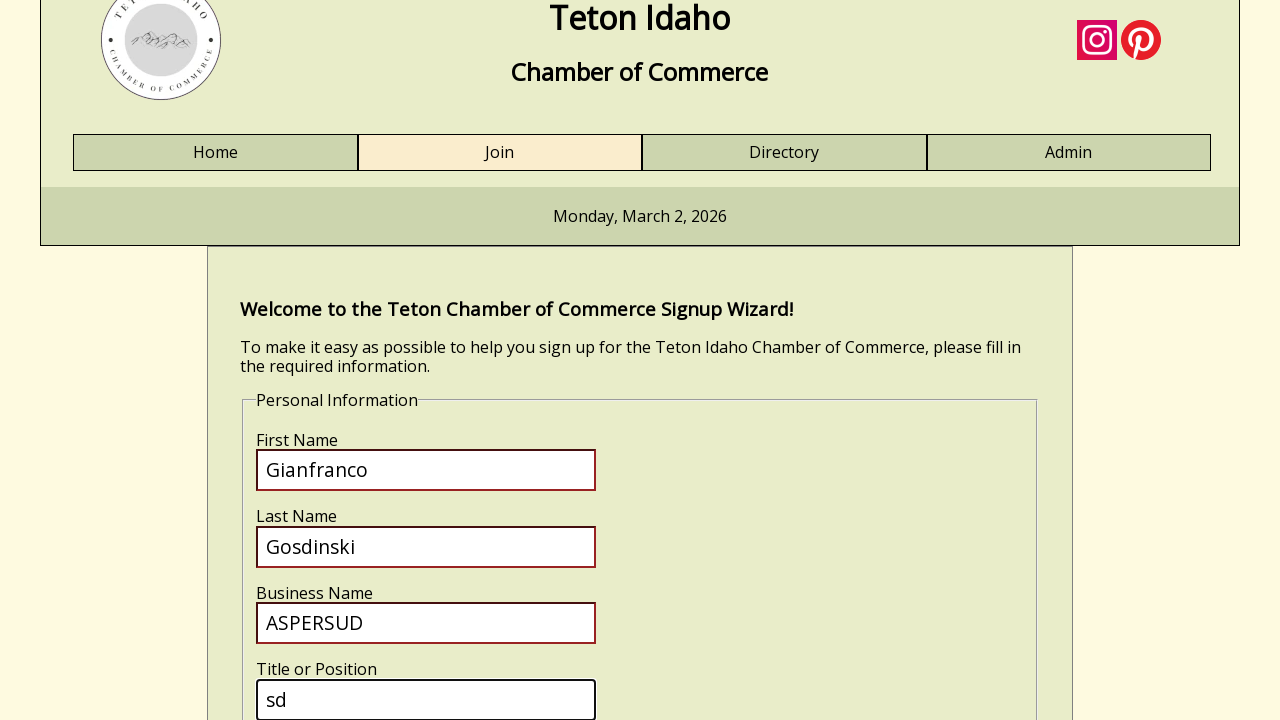

Clicked submit button to proceed with membership form at (320, 418) on input[name='submit']
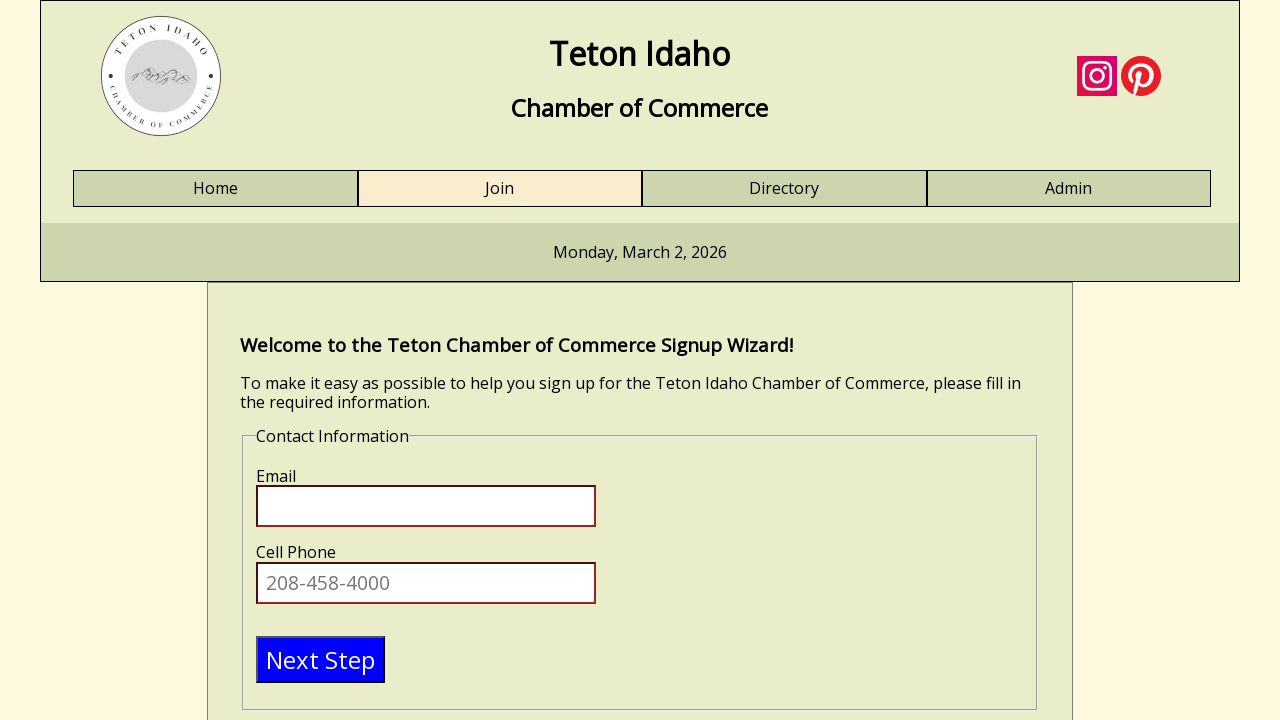

Email field became visible after form submission
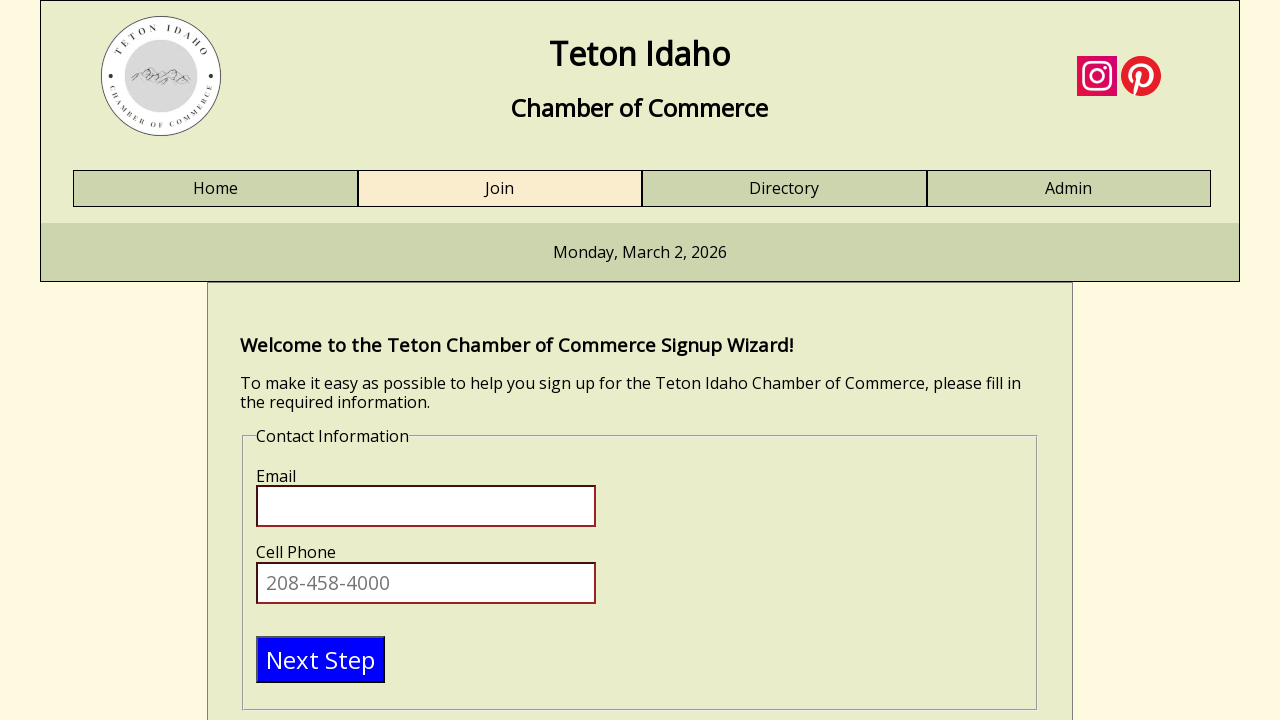

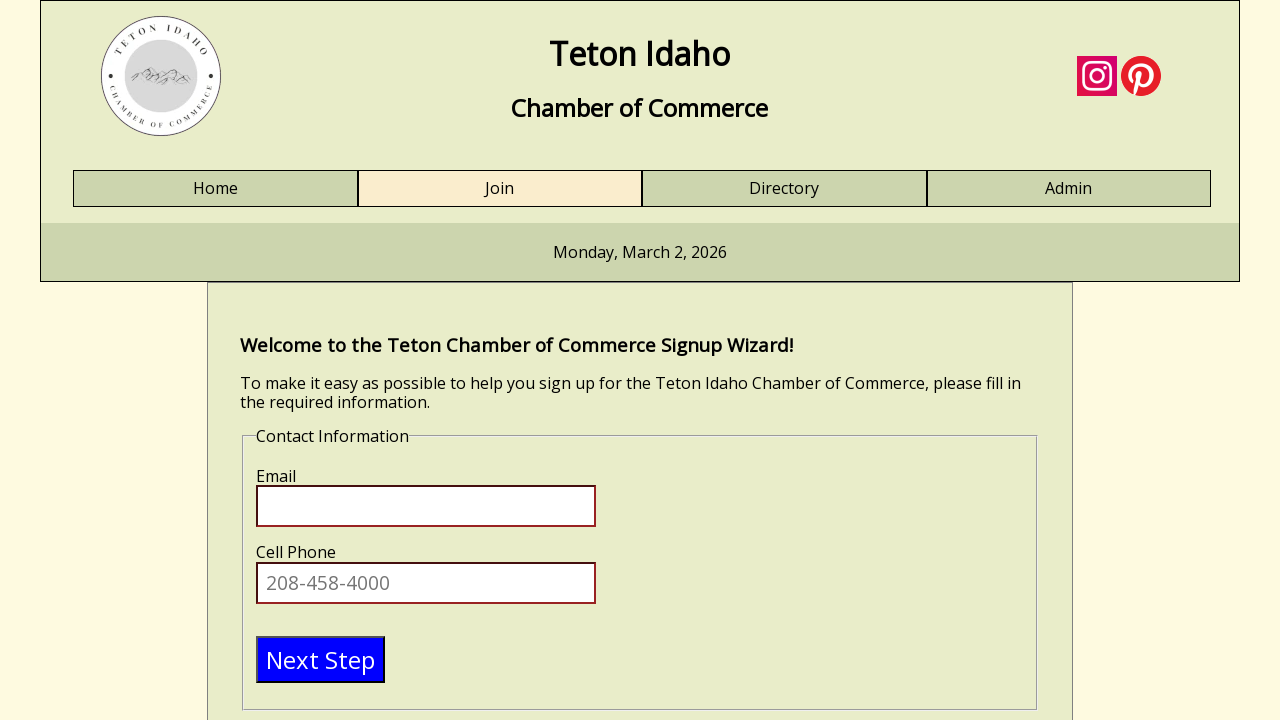